Tests synchronization by waiting for page content to load and verifying the text "What is this magic? It's dev magic~" appears

Starting URL: https://kristinek.github.io/site/examples/sync

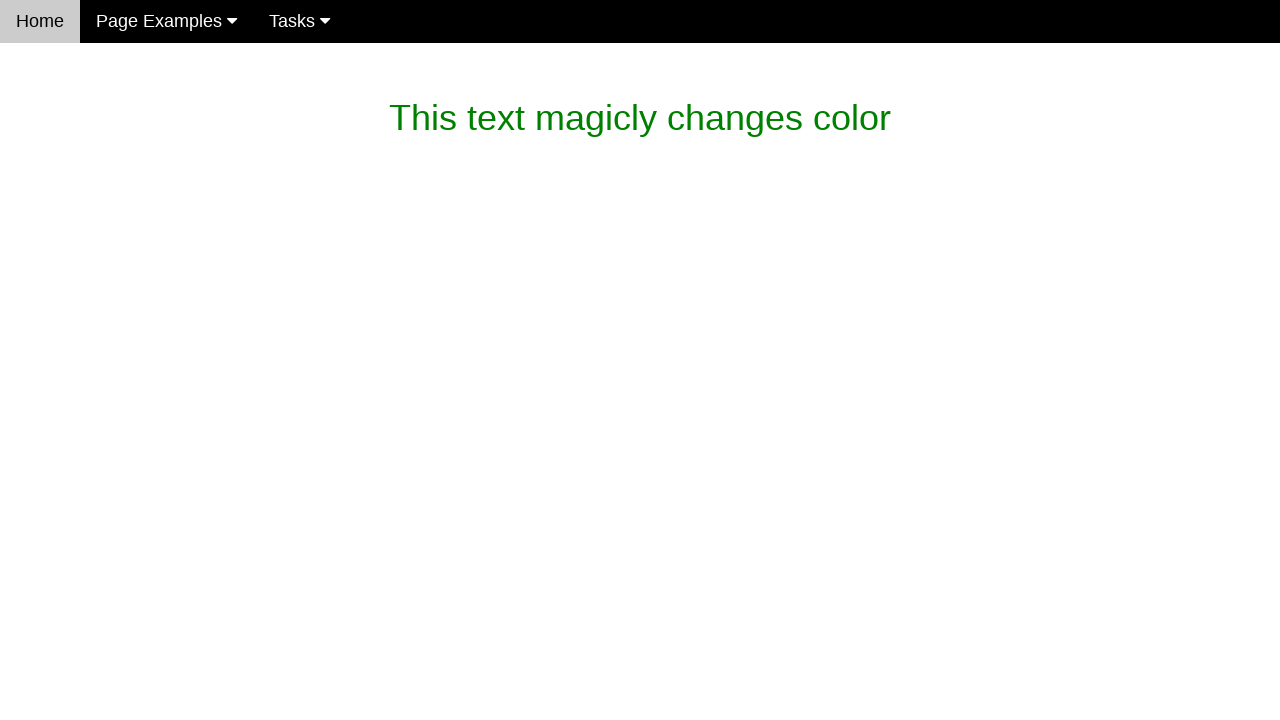

Navigated to synchronization example page
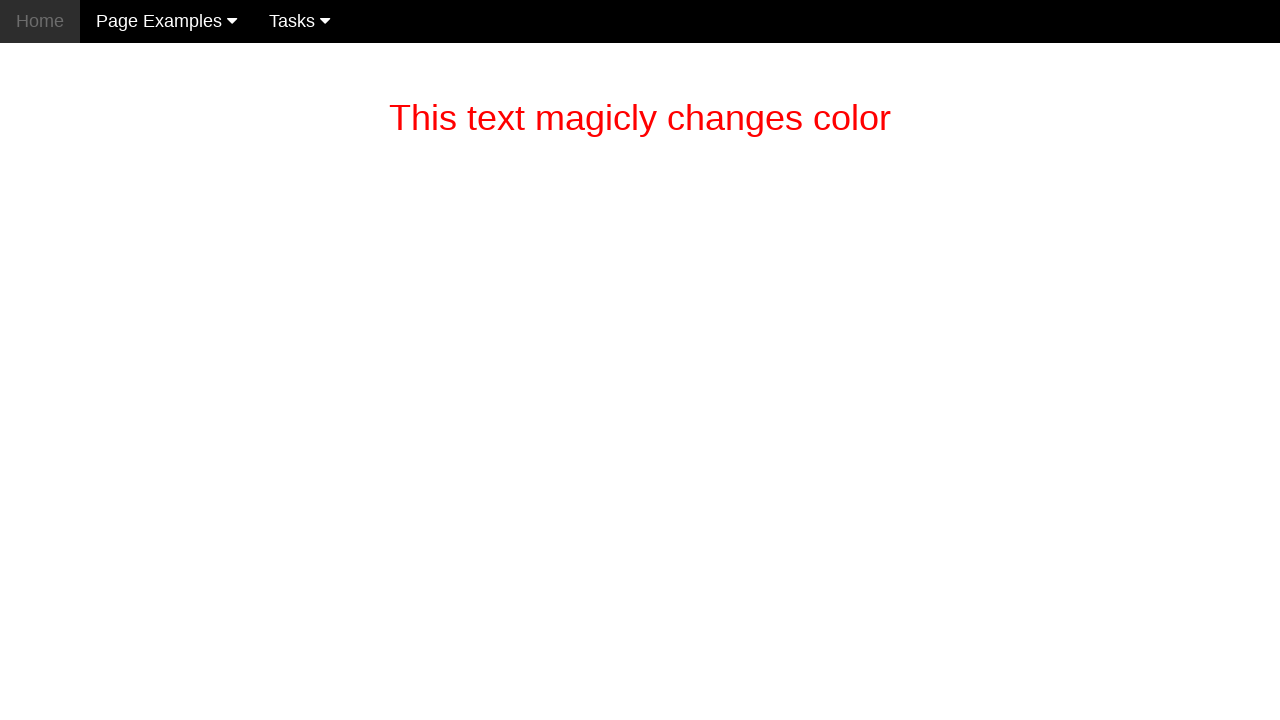

Waited for paragraph containing 'dev magic' text to appear
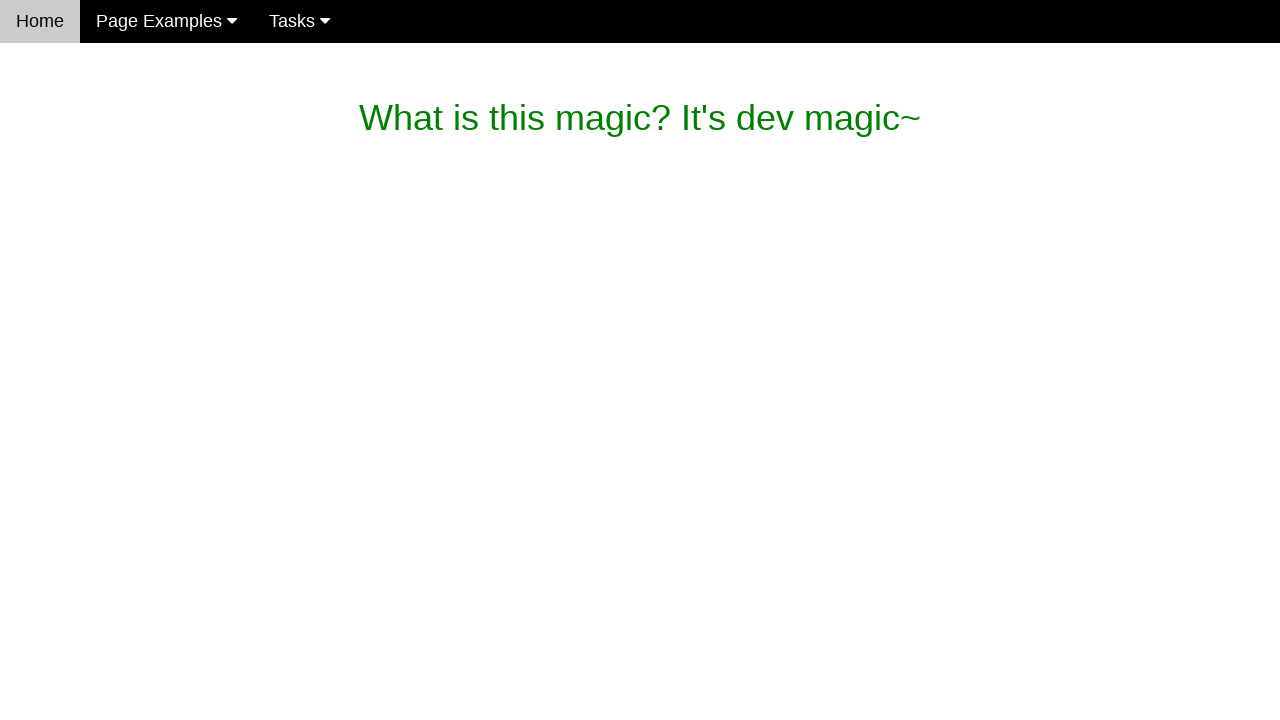

Verified that the paragraph text is 'What is this magic? It's dev magic~'
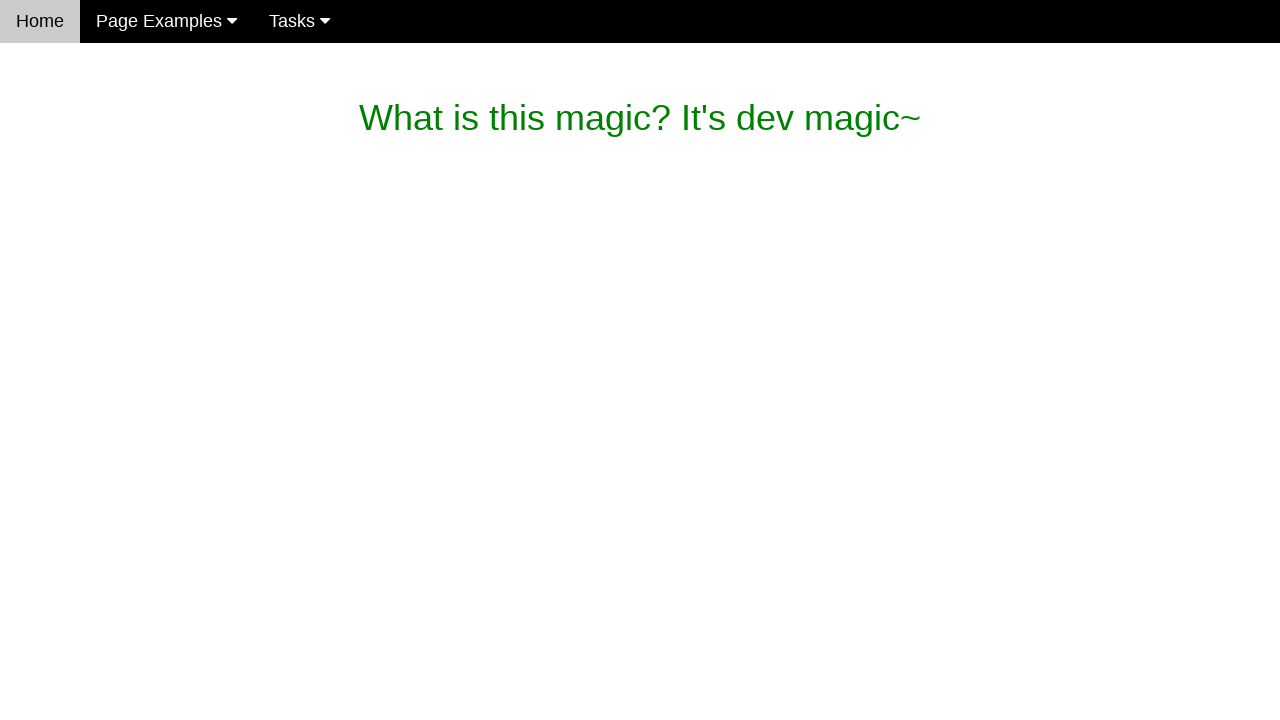

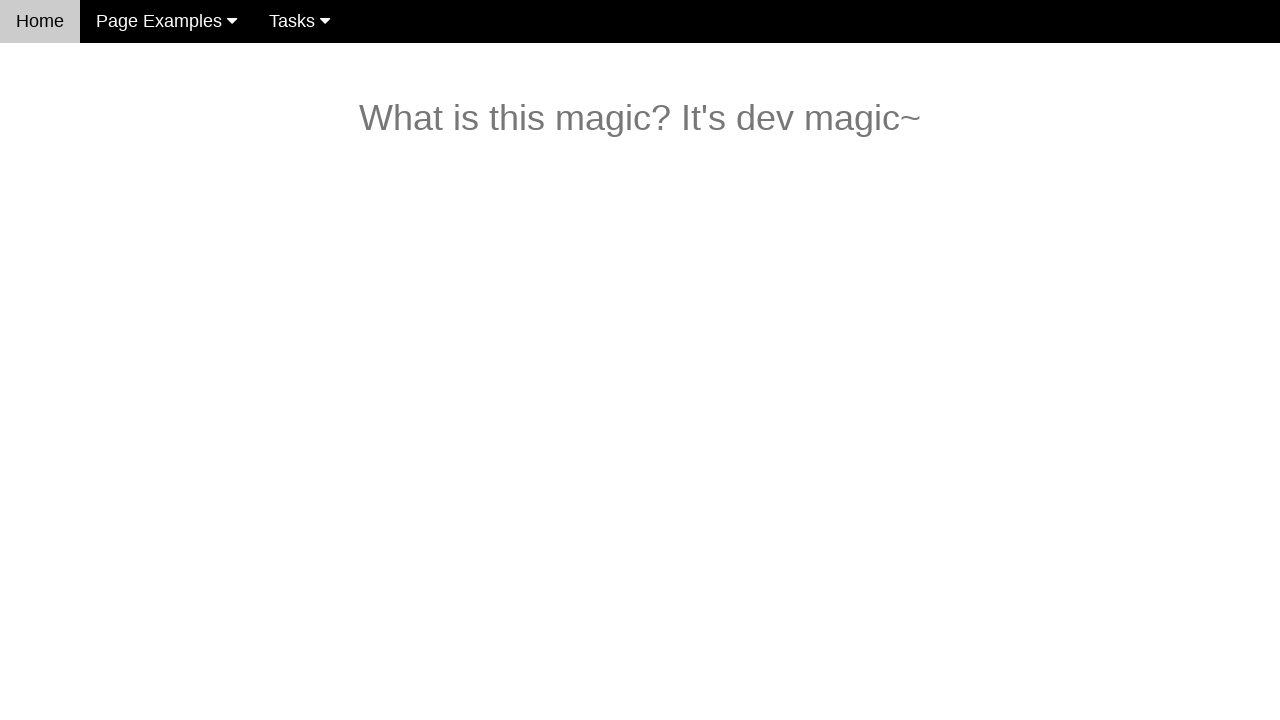